Tests window handling by clicking a link that opens a new window, switching to the new window to verify its title and content, then switching back to the original window and verifying its title.

Starting URL: https://the-internet.herokuapp.com/windows

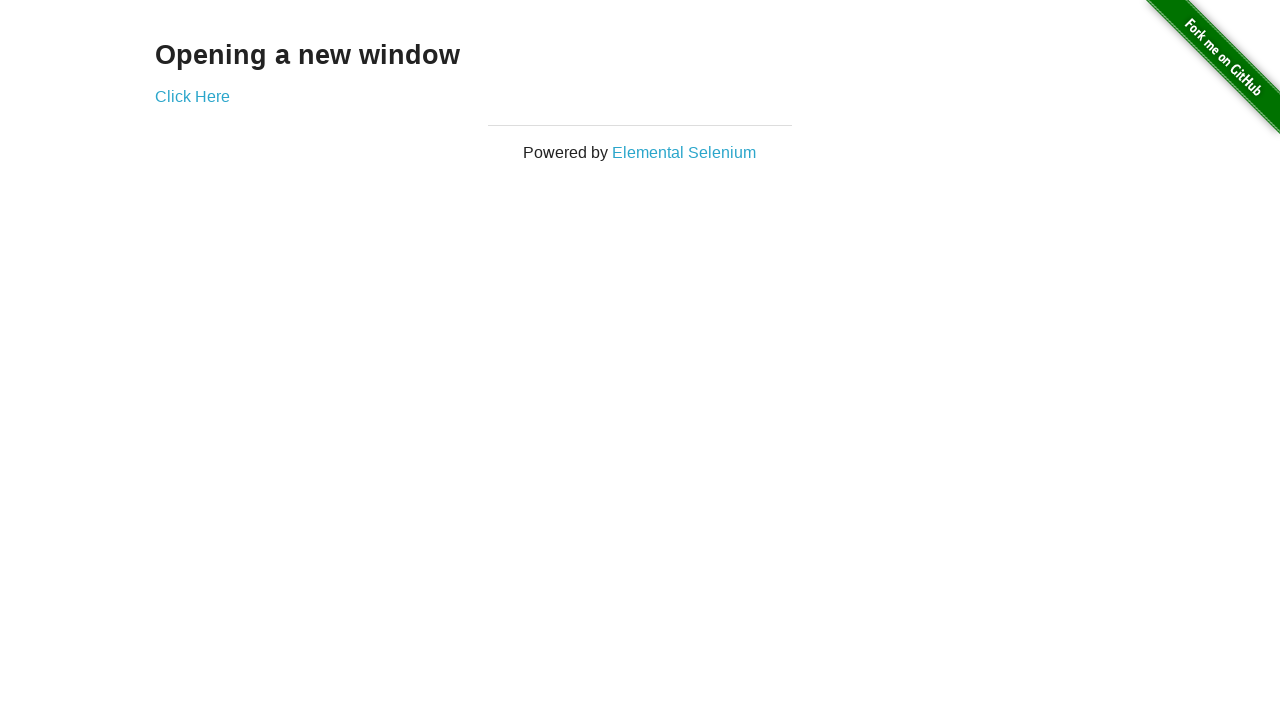

Verified heading text is 'Opening a new window'
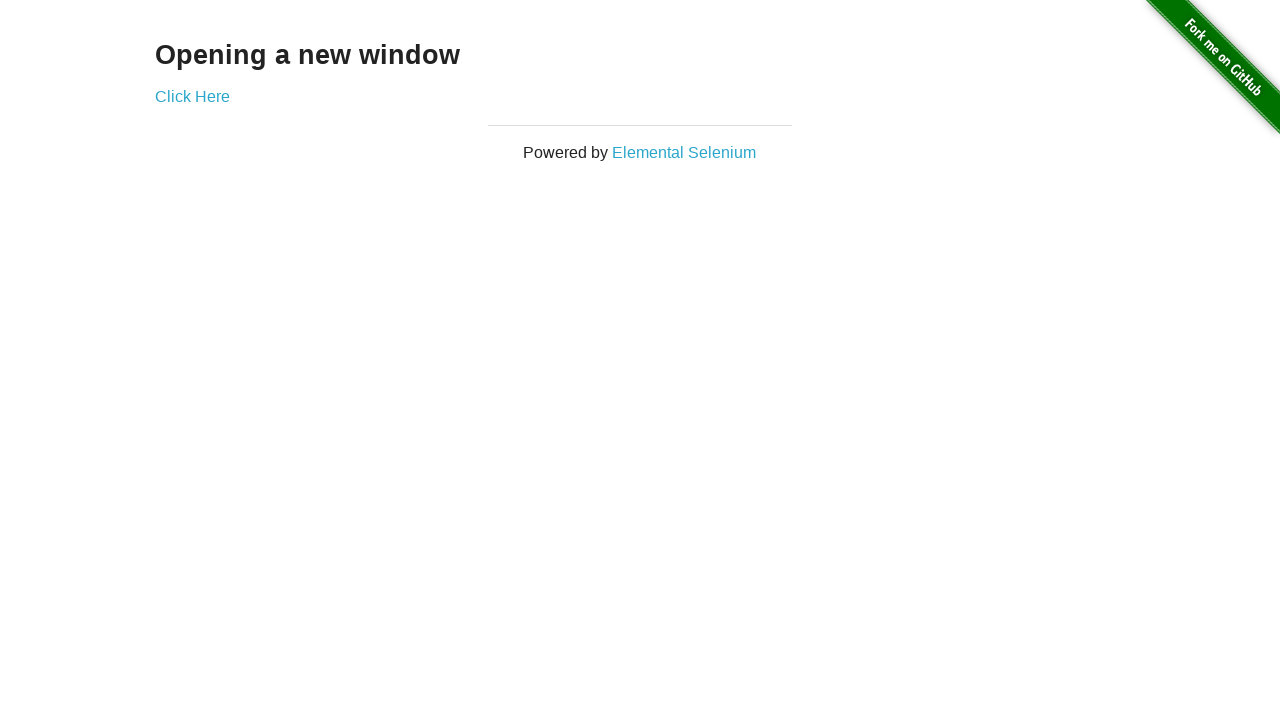

Verified original page title is 'The Internet'
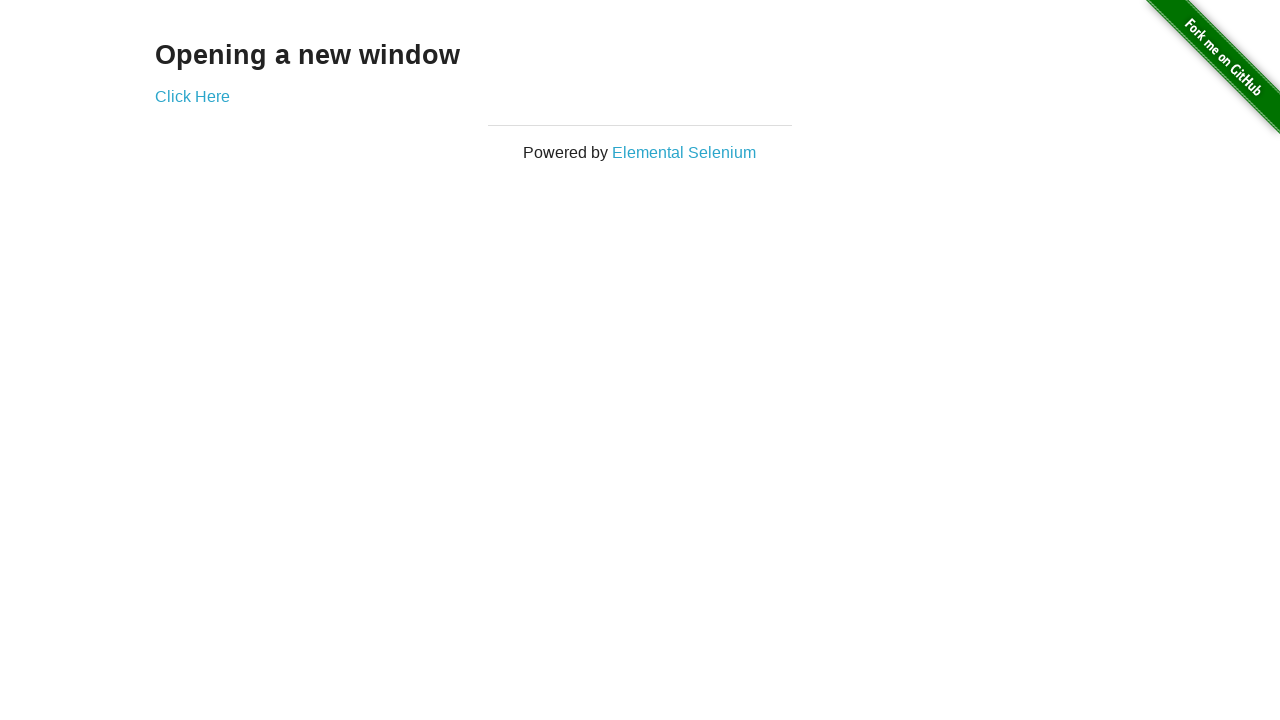

Clicked 'Click Here' link to open new window at (192, 96) on text=Click Here
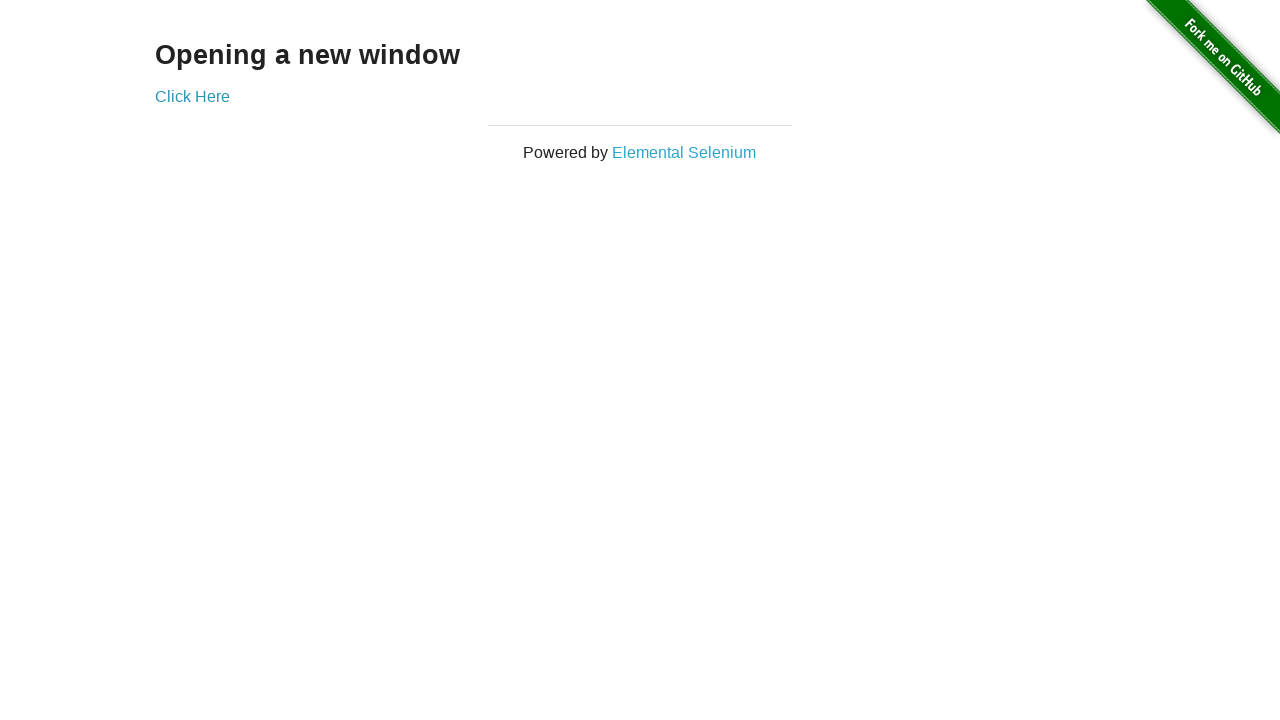

New window loaded and is ready
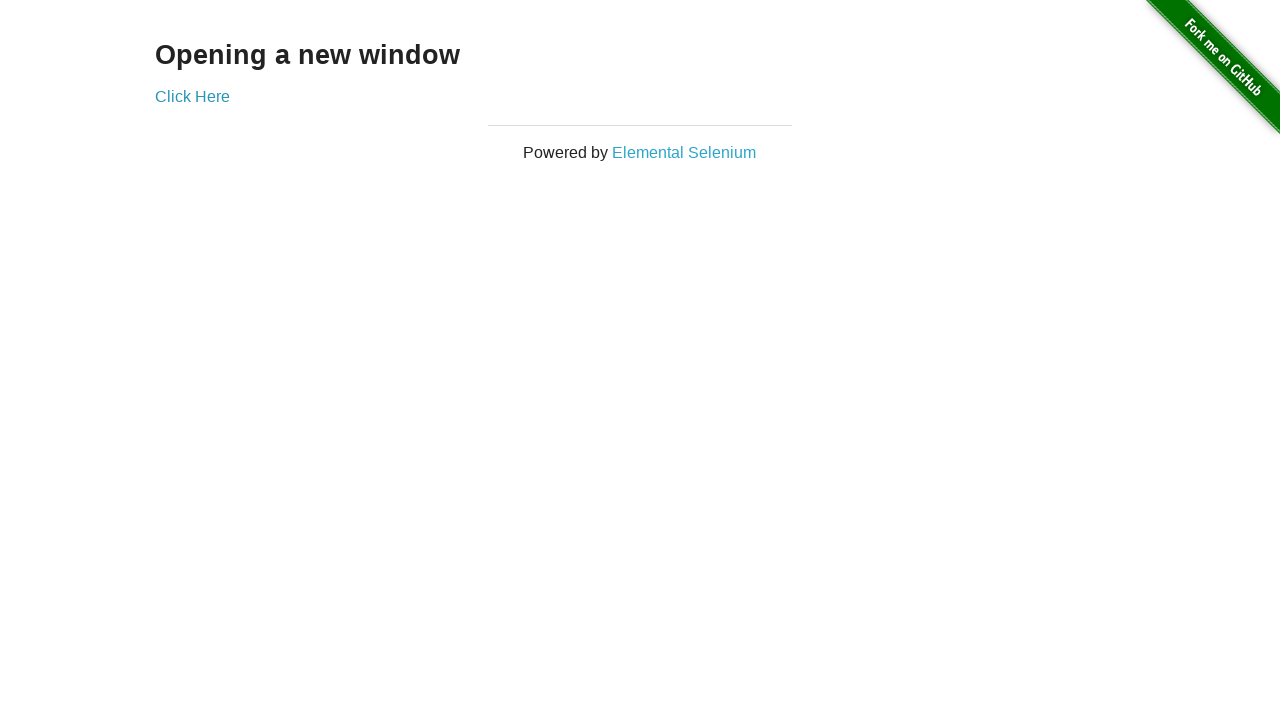

Verified new window title is 'New Window'
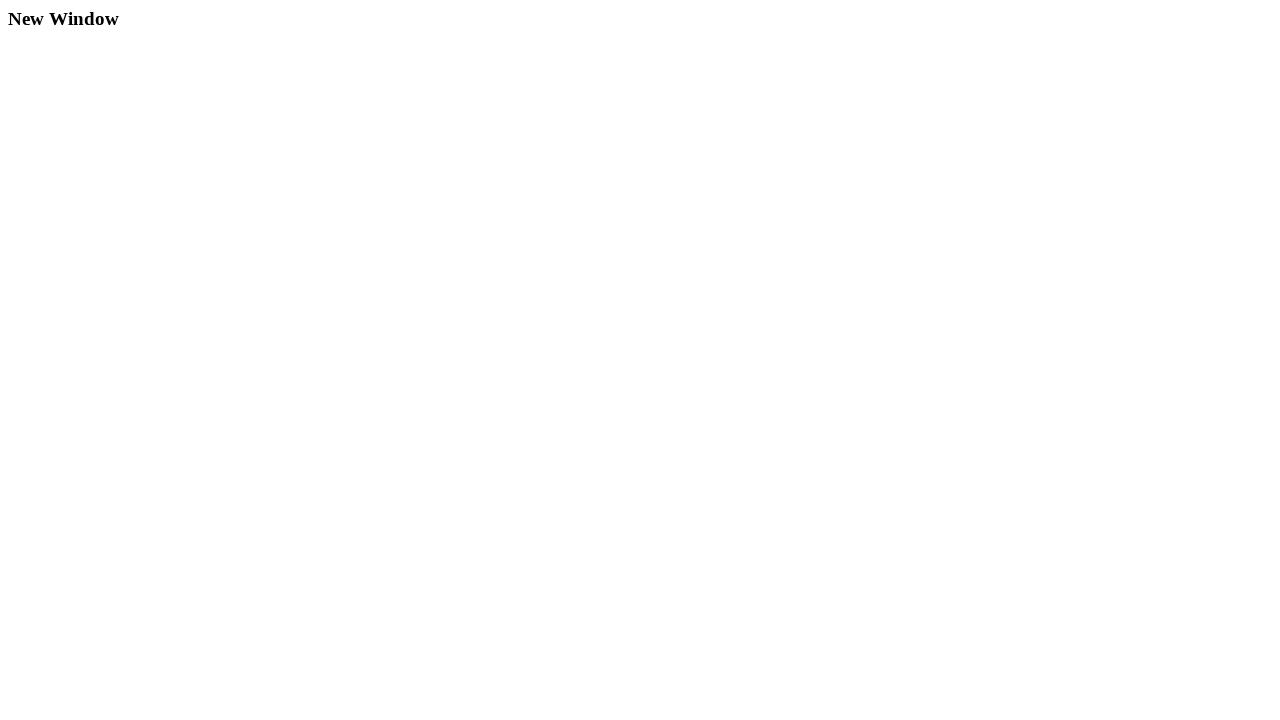

Verified new window heading text is 'New Window'
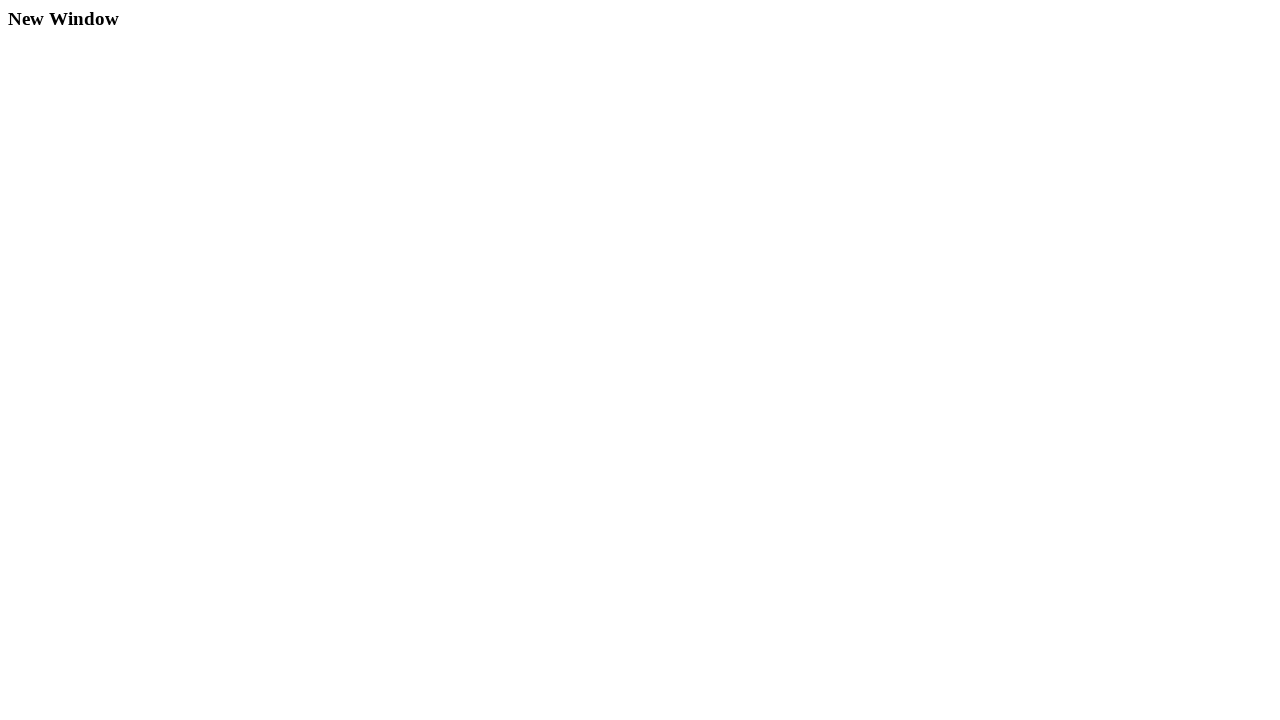

Switched back to original window
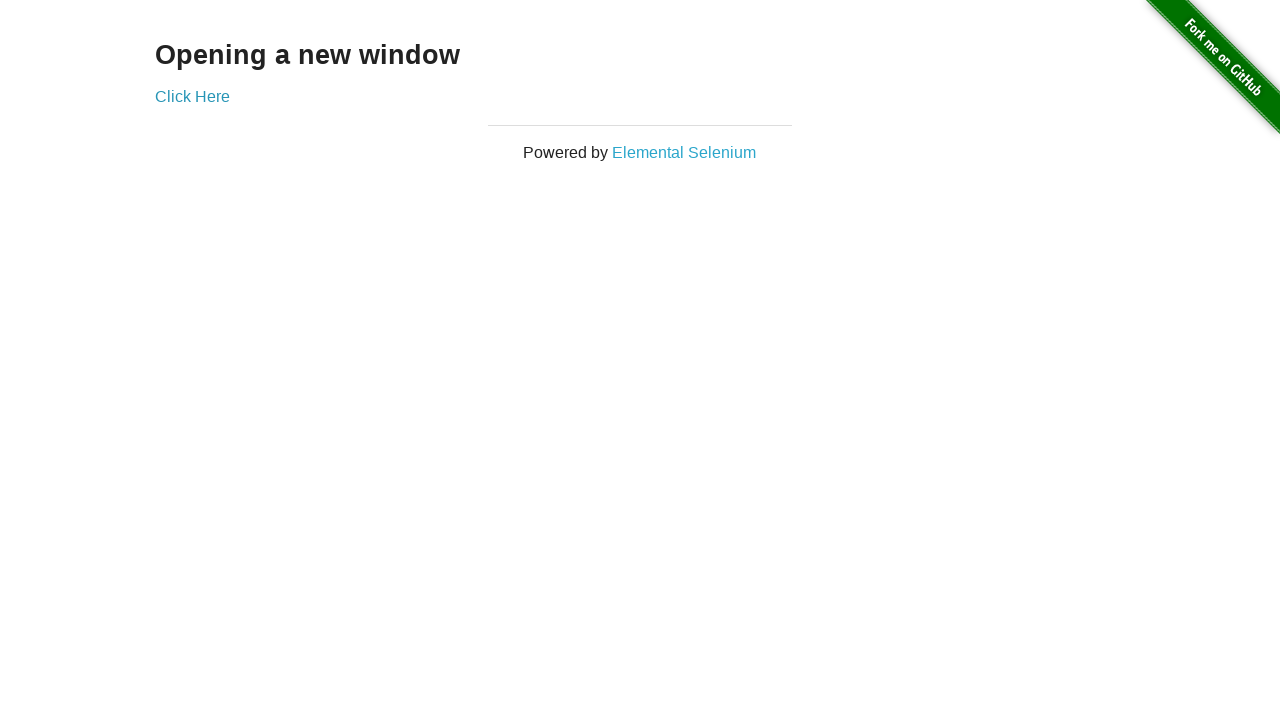

Verified original page title is still 'The Internet'
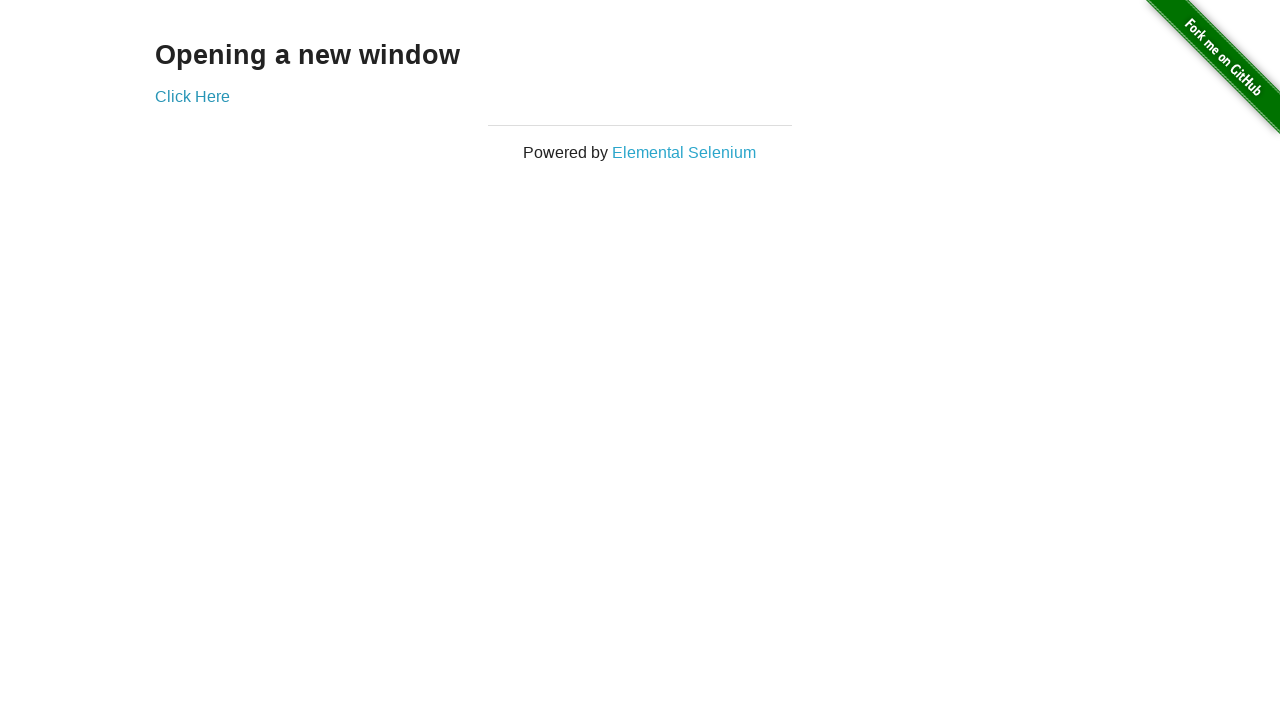

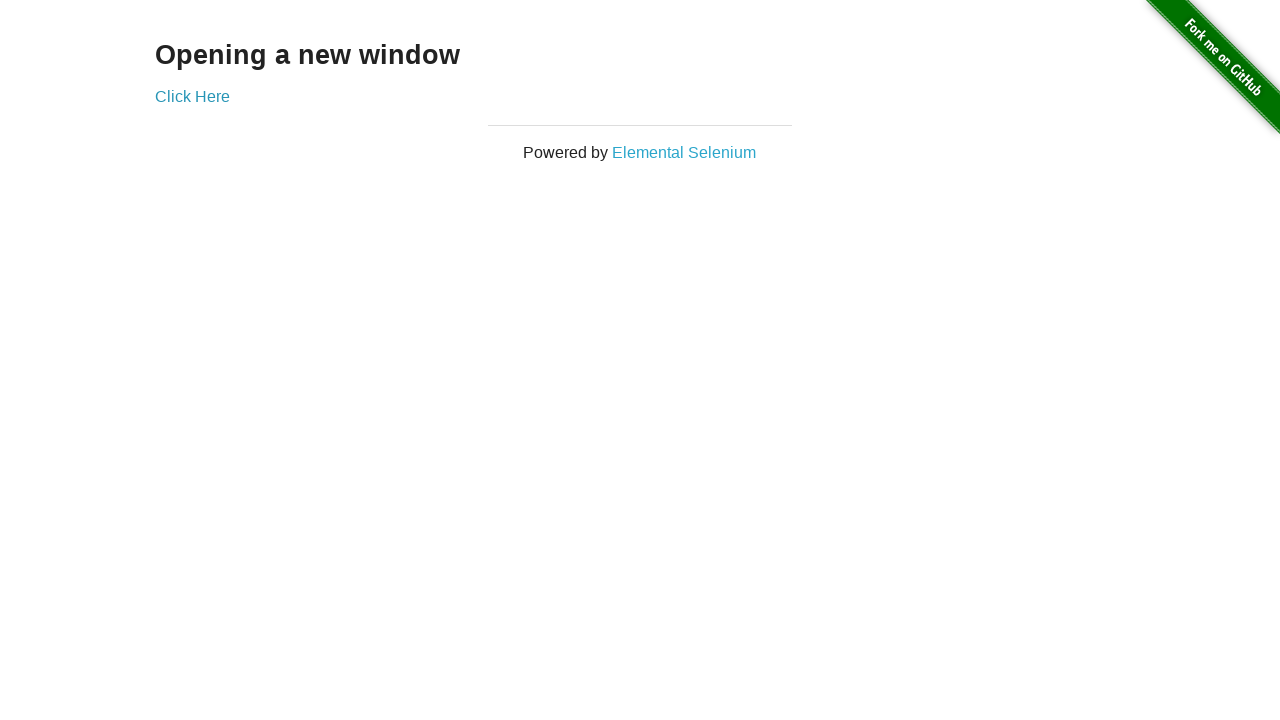